Tests selecting an option from a dropdown menu using visible text and verifies the selected value

Starting URL: https://eviltester.github.io/supportclasses/

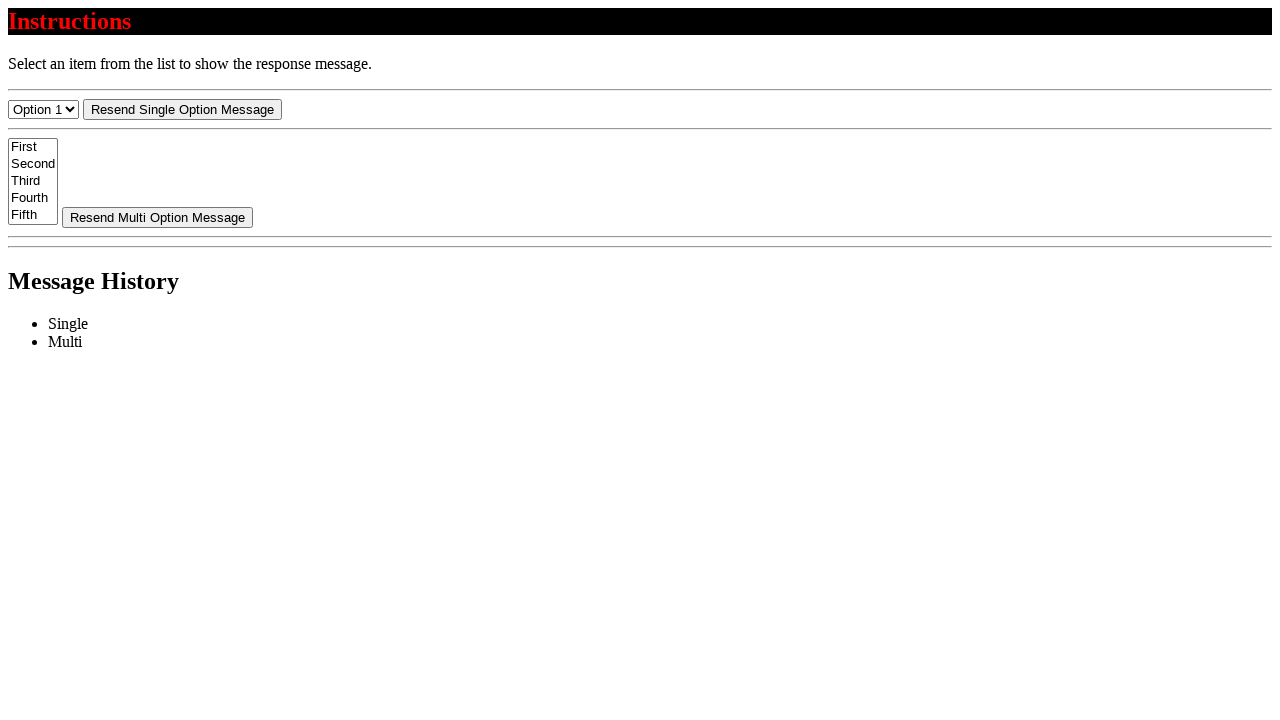

Selected 'Option 3' from dropdown menu using label on #select-menu
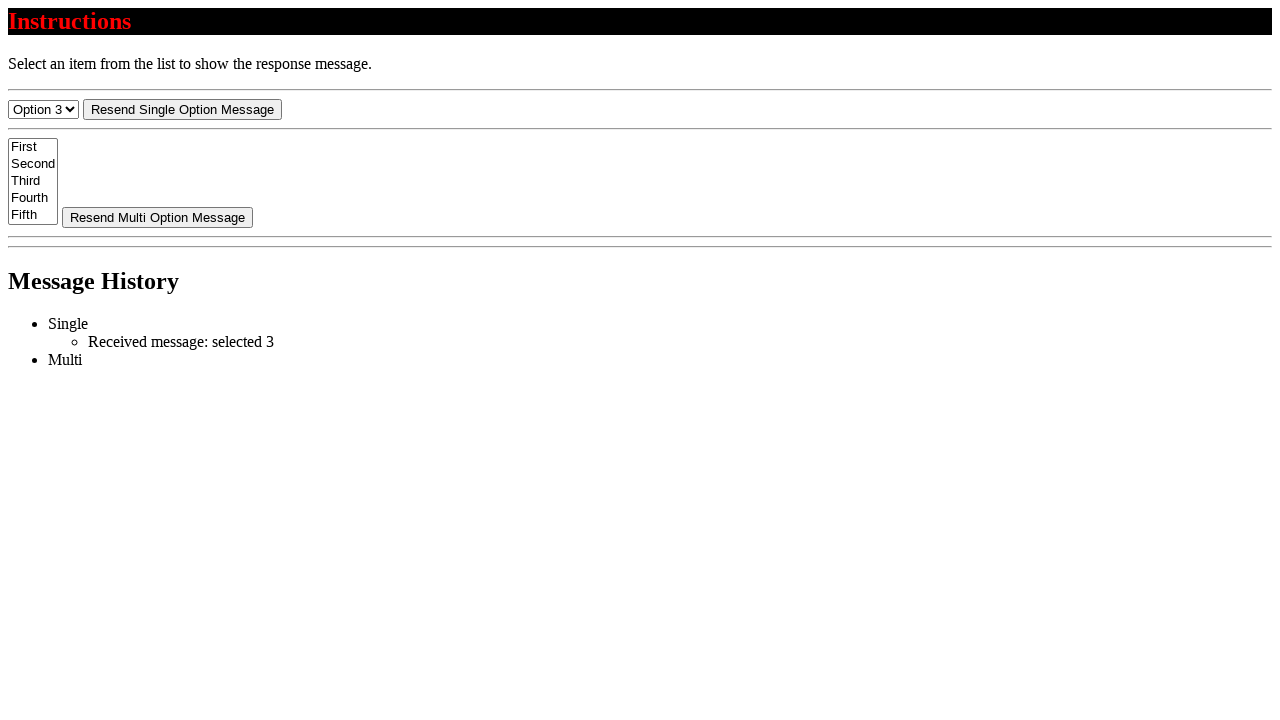

Retrieved selected value from dropdown menu
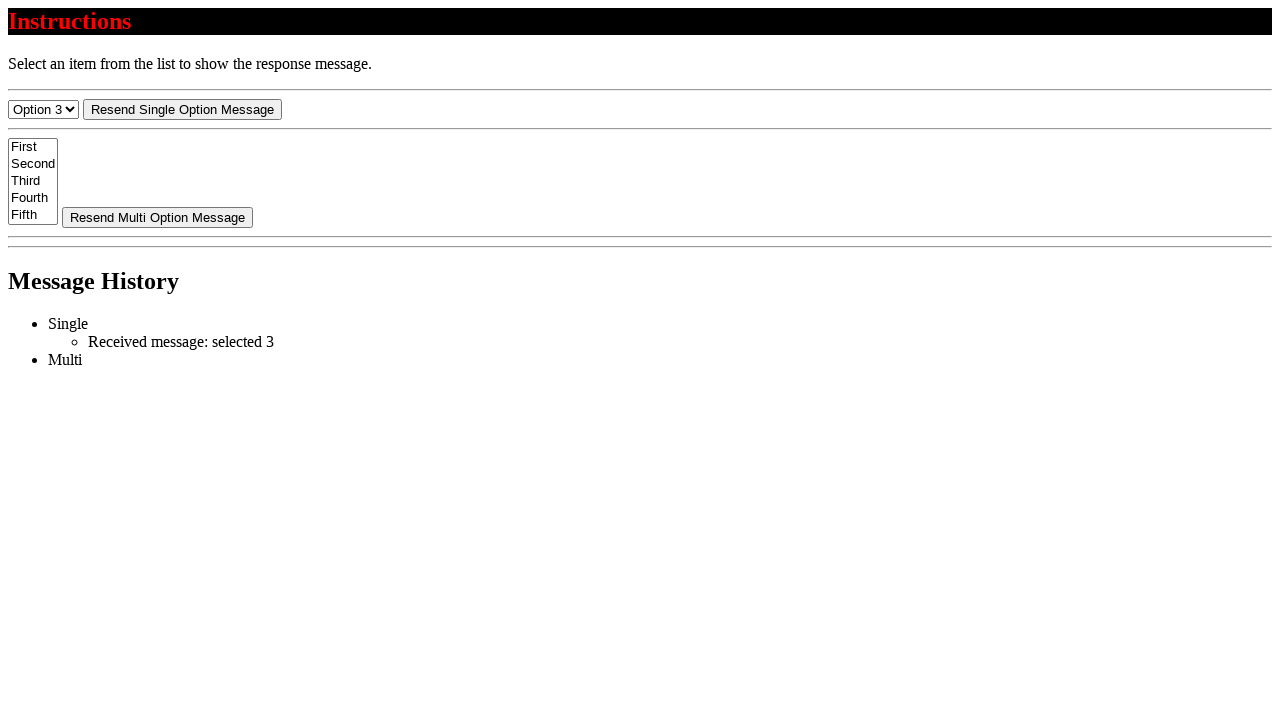

Verified selected value equals '3'
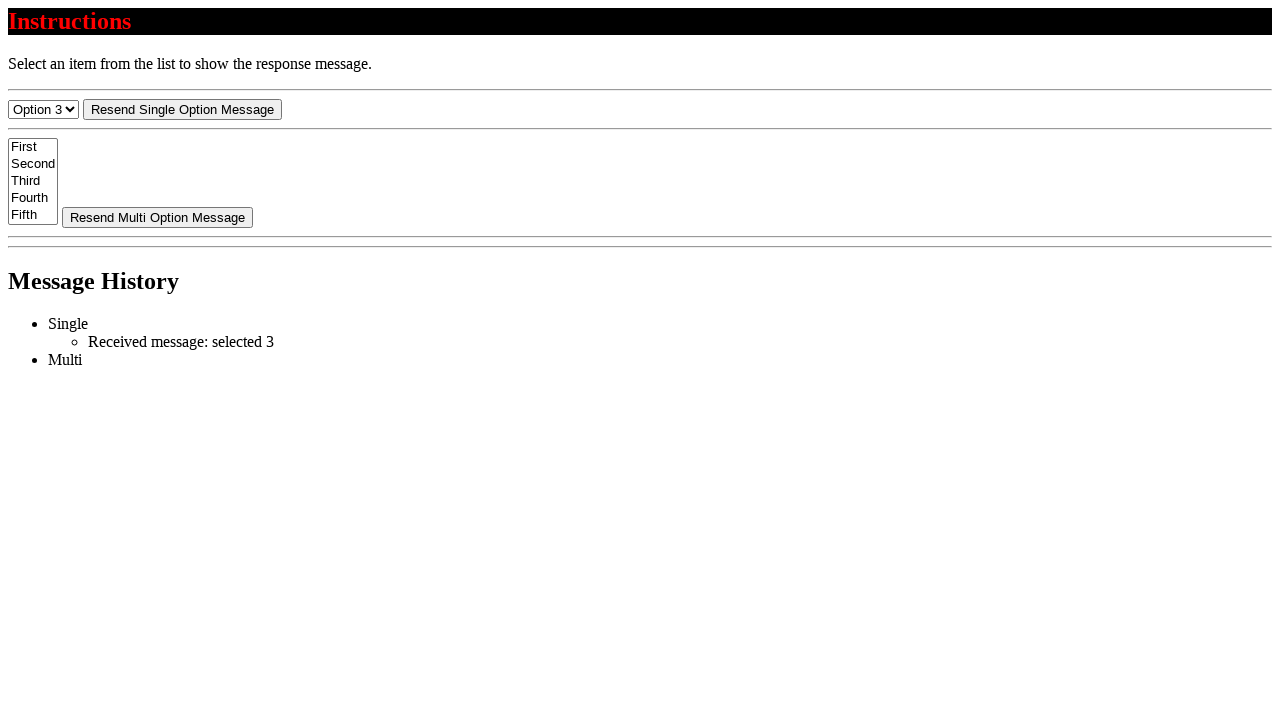

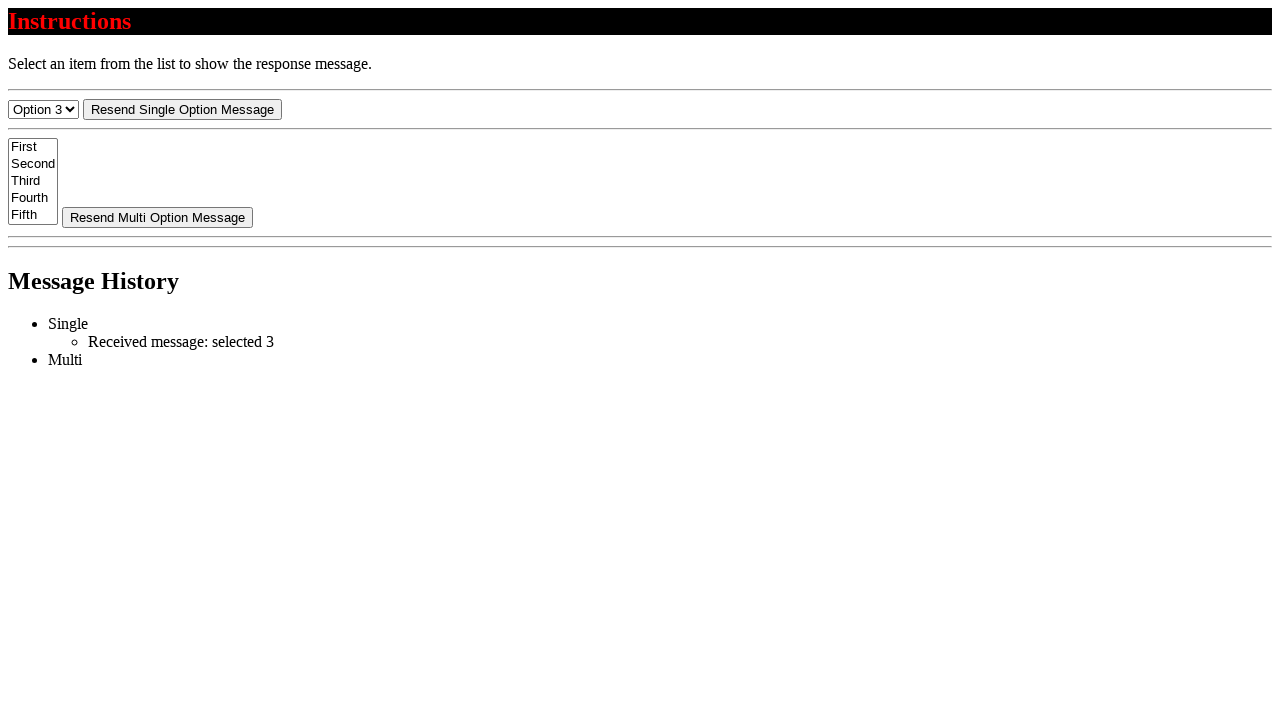